Tests filtering to display only active (incomplete) todo items

Starting URL: https://demo.playwright.dev/todomvc

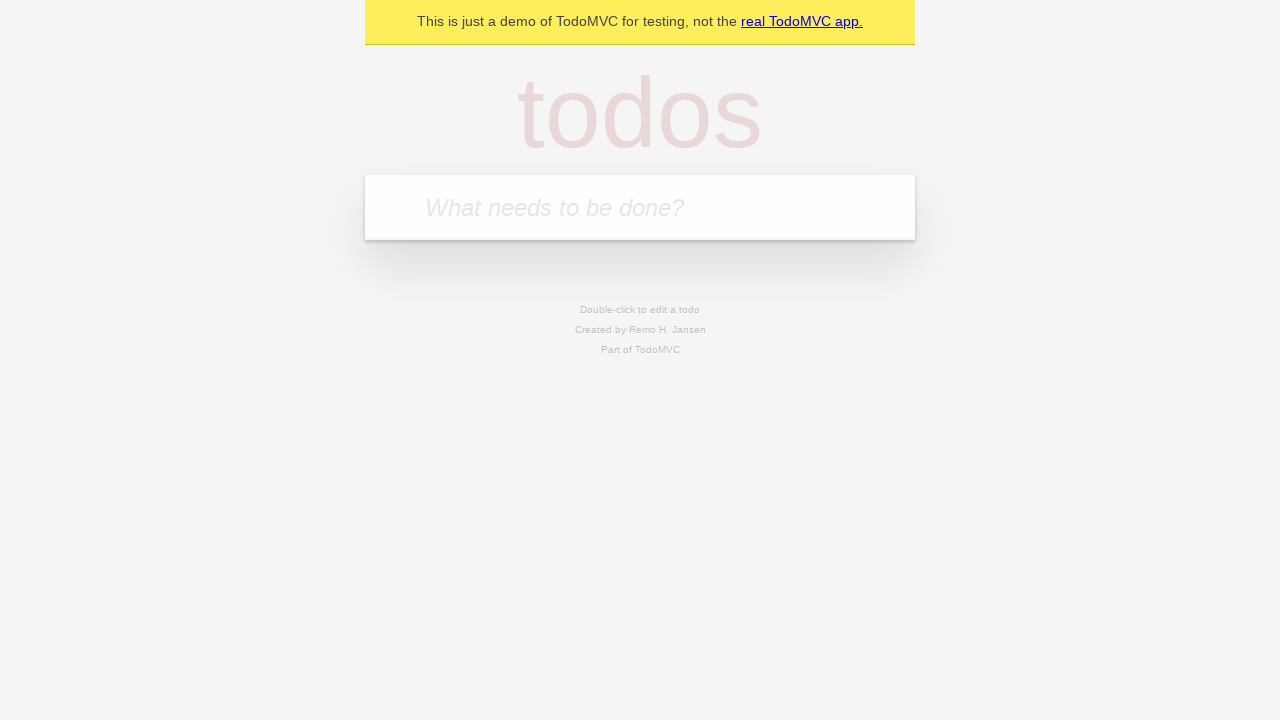

Filled todo input with 'buy some cheese' on internal:attr=[placeholder="What needs to be done?"i]
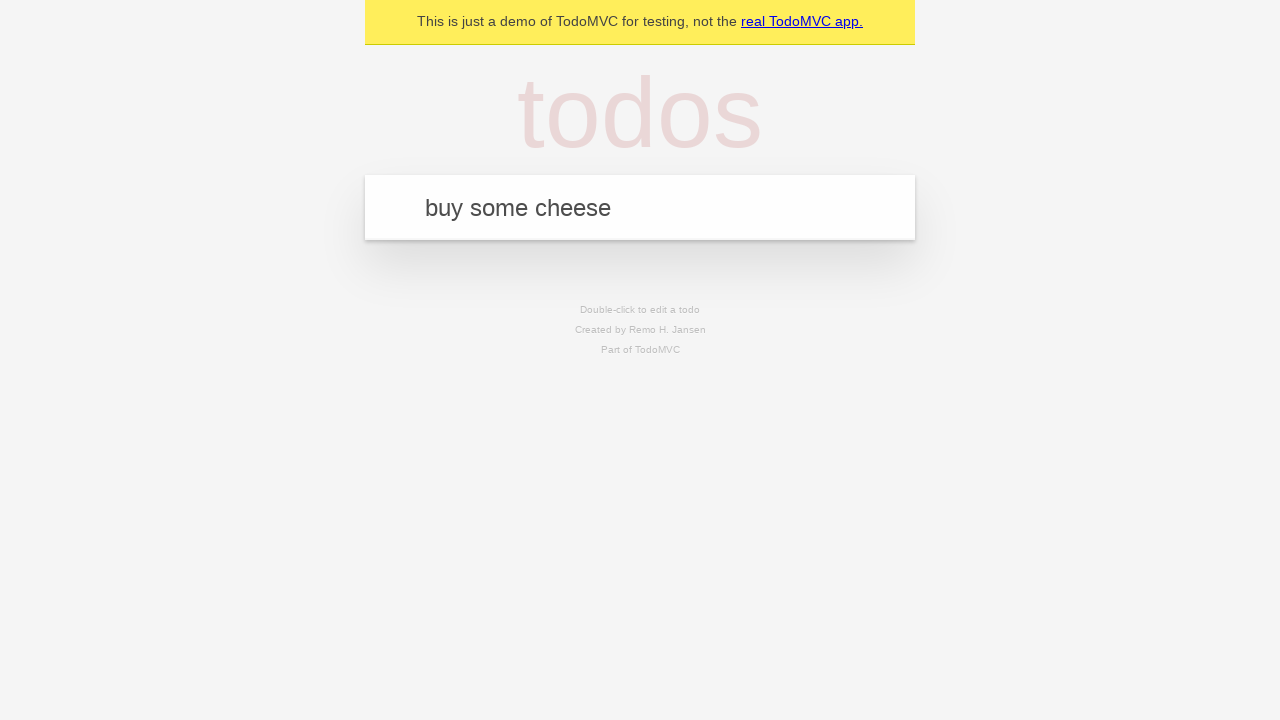

Pressed Enter to add todo 'buy some cheese' on internal:attr=[placeholder="What needs to be done?"i]
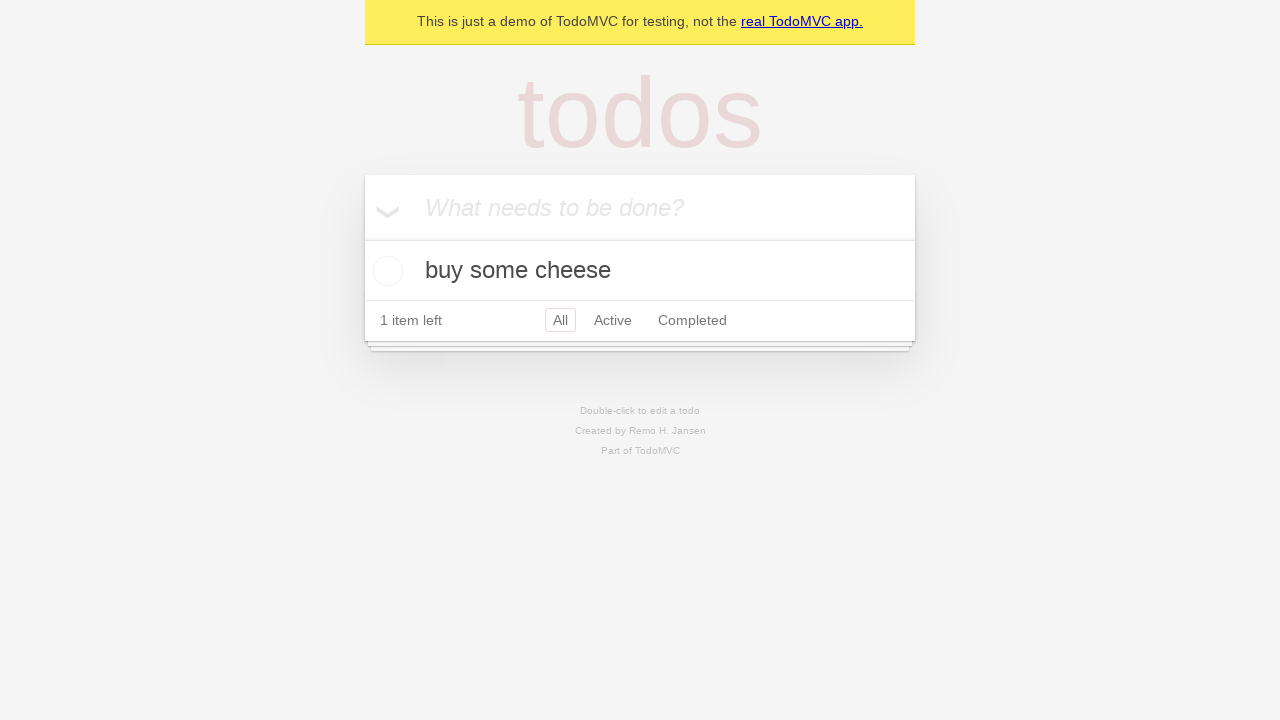

Filled todo input with 'feed the cat' on internal:attr=[placeholder="What needs to be done?"i]
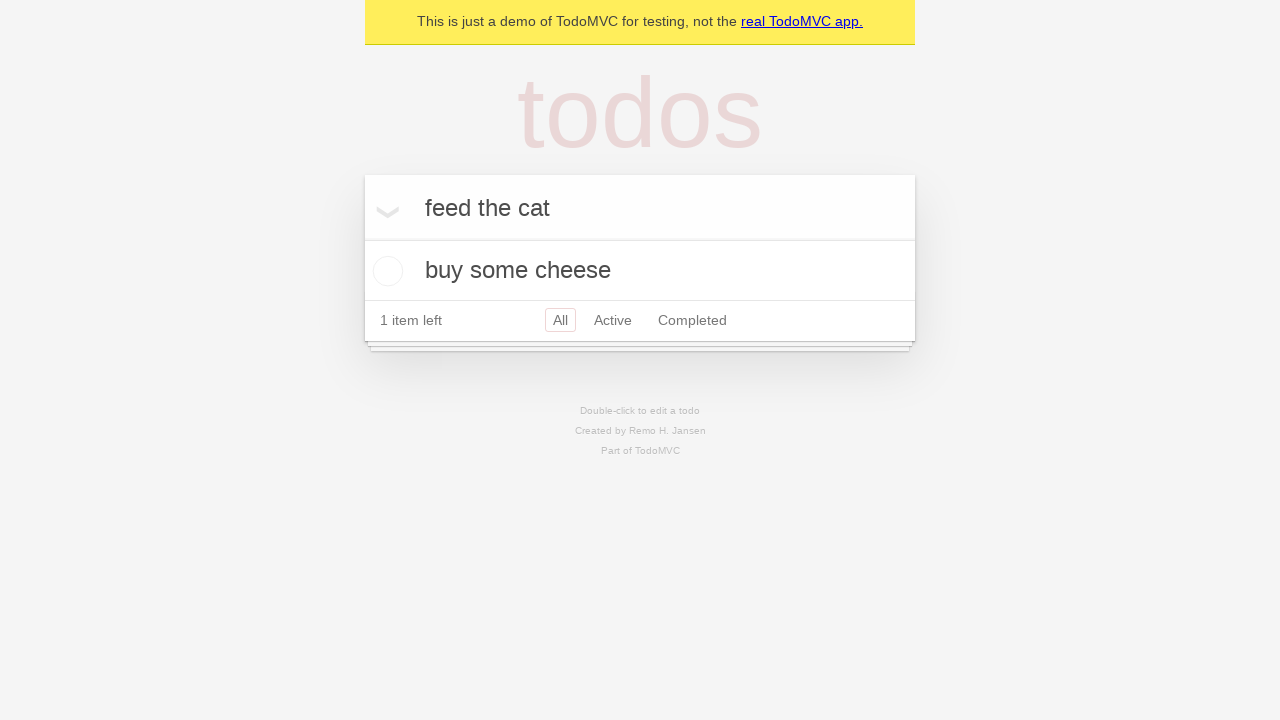

Pressed Enter to add todo 'feed the cat' on internal:attr=[placeholder="What needs to be done?"i]
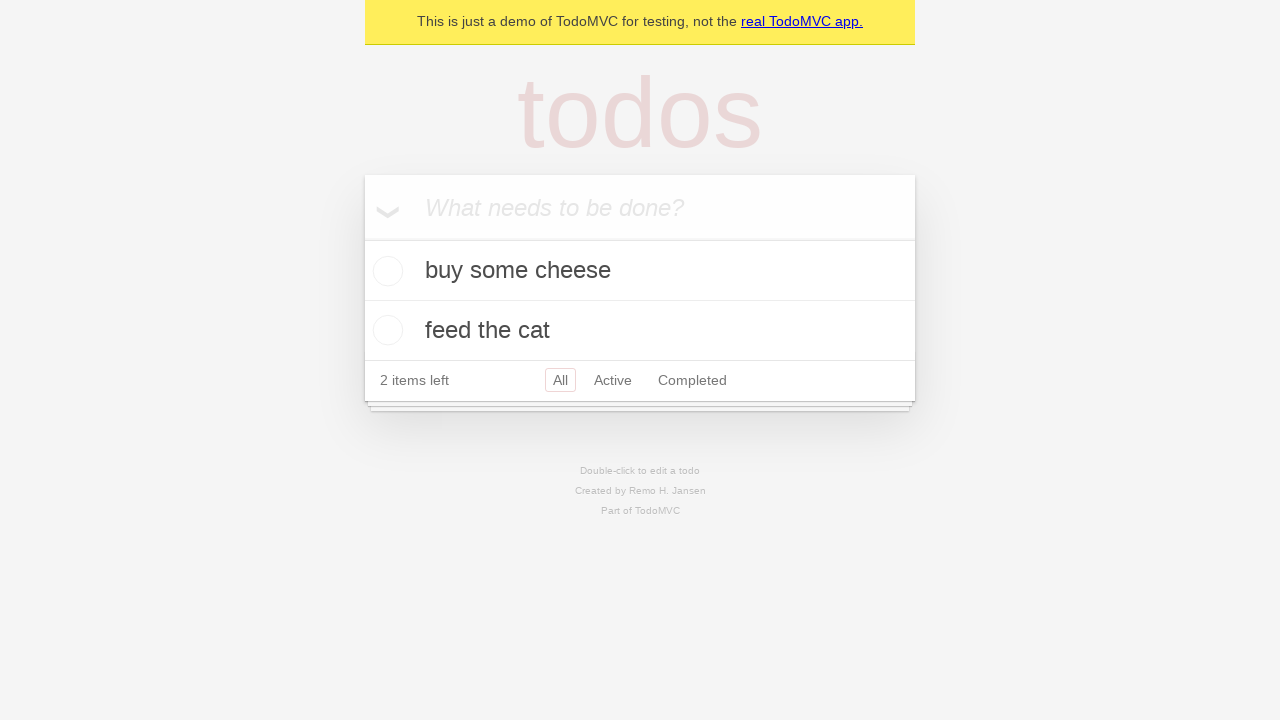

Filled todo input with 'book a doctors appointment' on internal:attr=[placeholder="What needs to be done?"i]
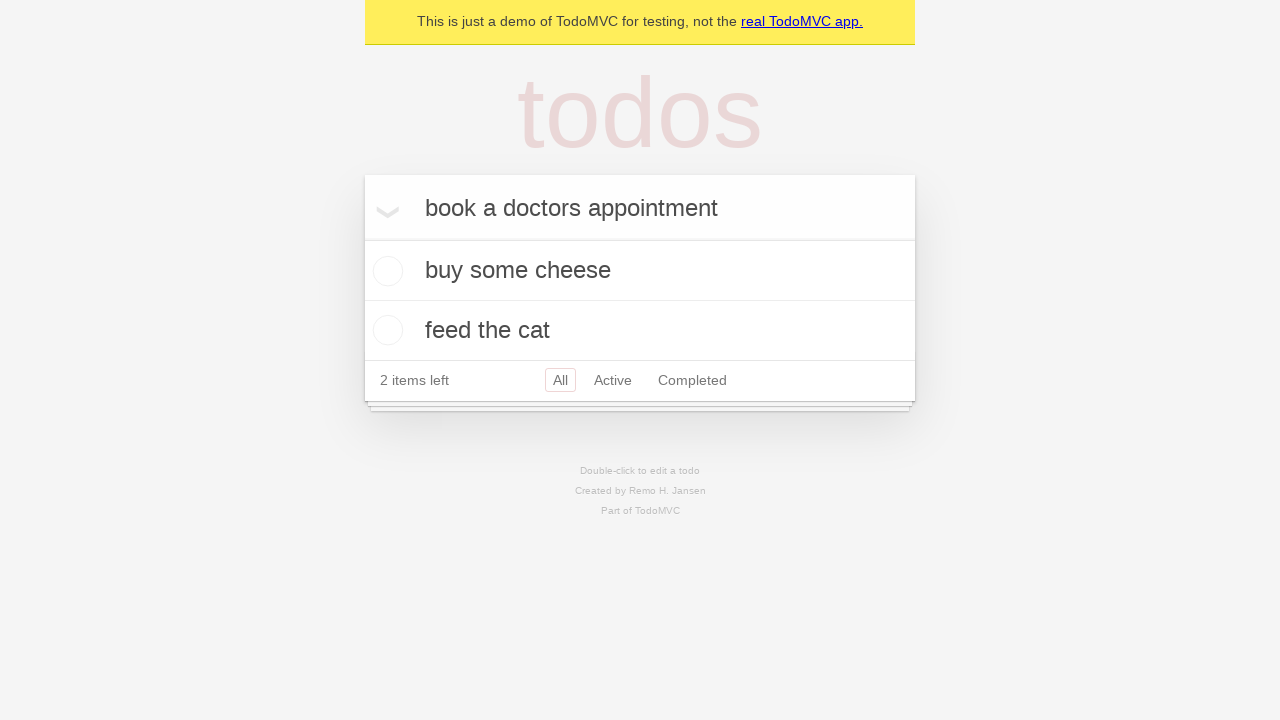

Pressed Enter to add todo 'book a doctors appointment' on internal:attr=[placeholder="What needs to be done?"i]
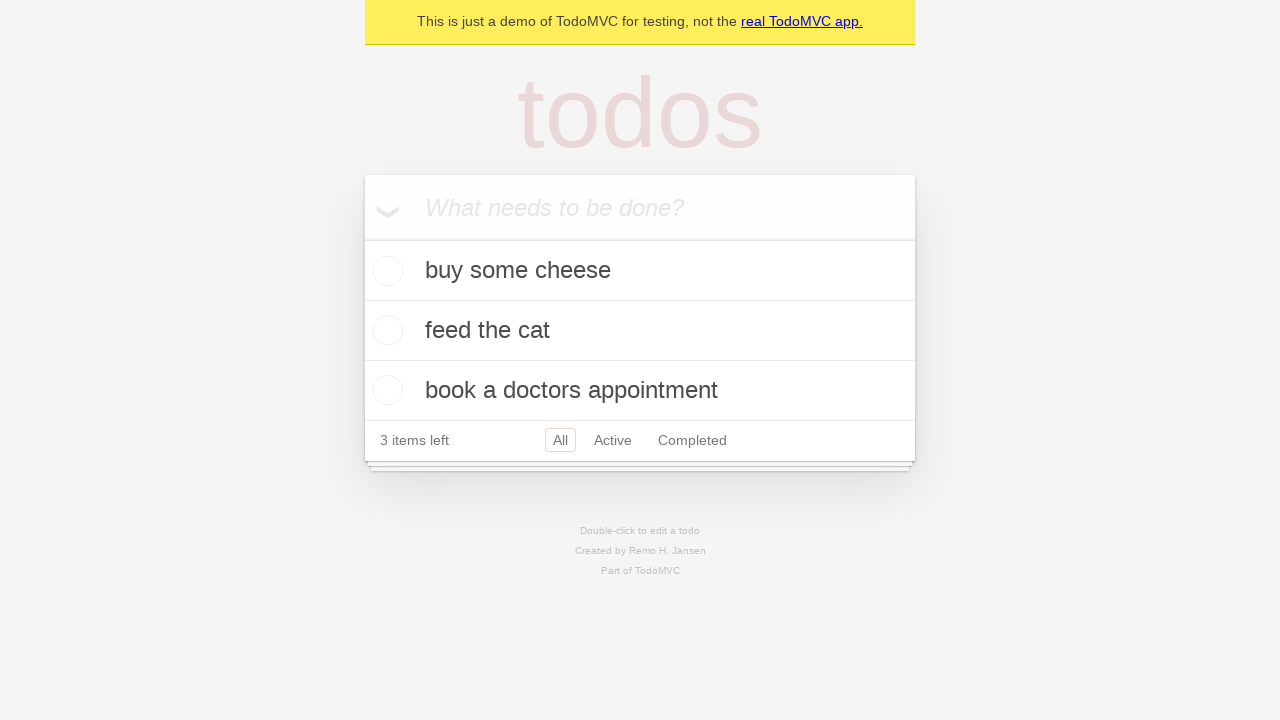

Waited for todo items to appear
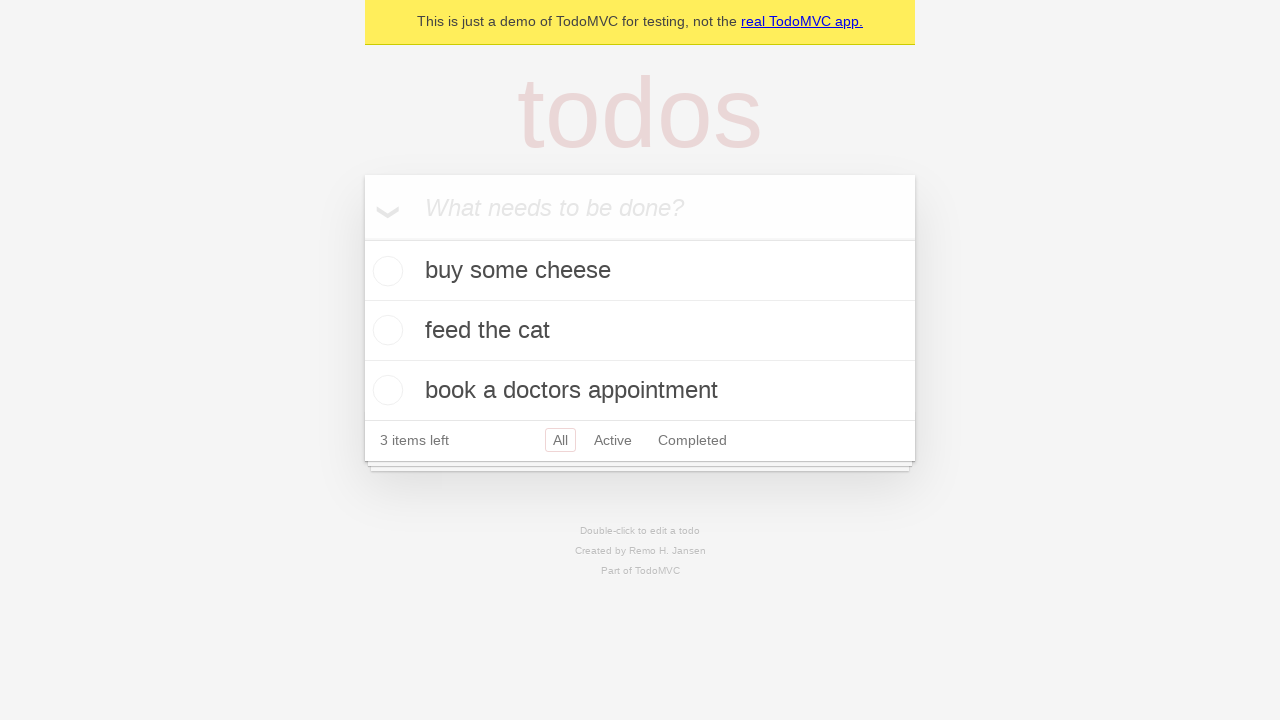

Checked the second todo item (feed the cat) at (385, 330) on internal:testid=[data-testid="todo-item"s] >> nth=1 >> internal:role=checkbox
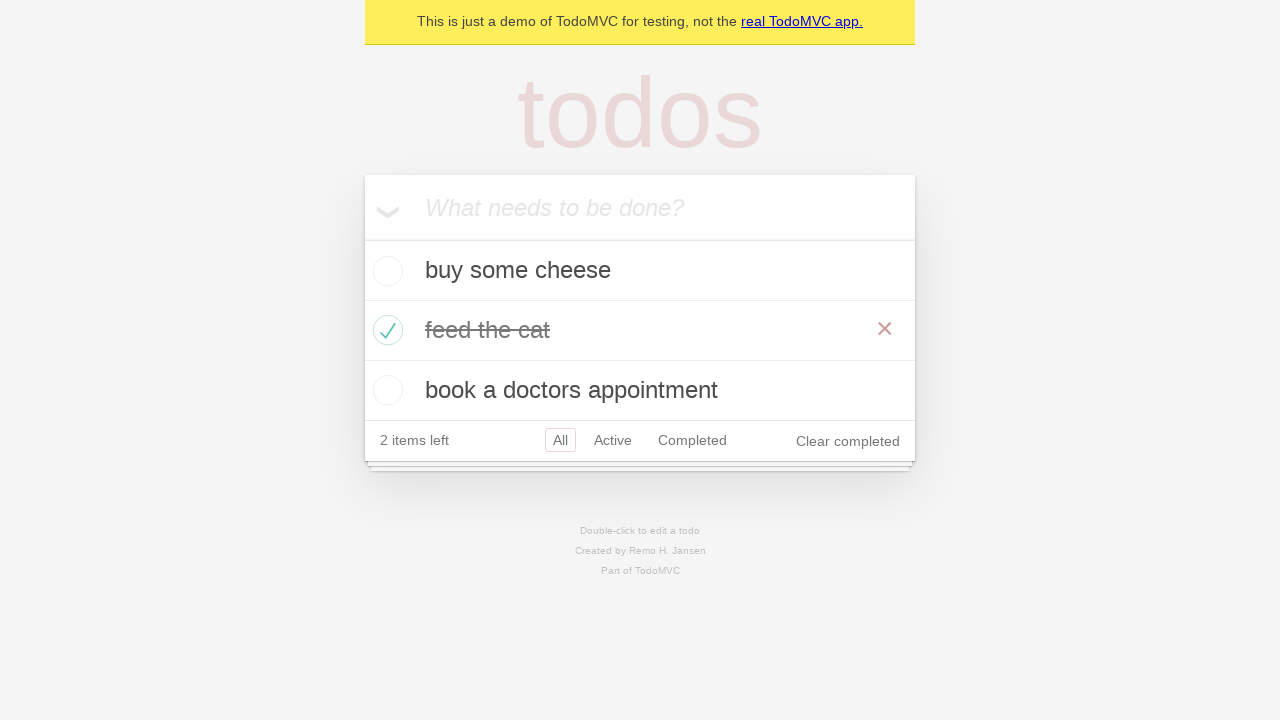

Clicked Active filter to display only incomplete items at (613, 440) on internal:role=link[name="Active"i]
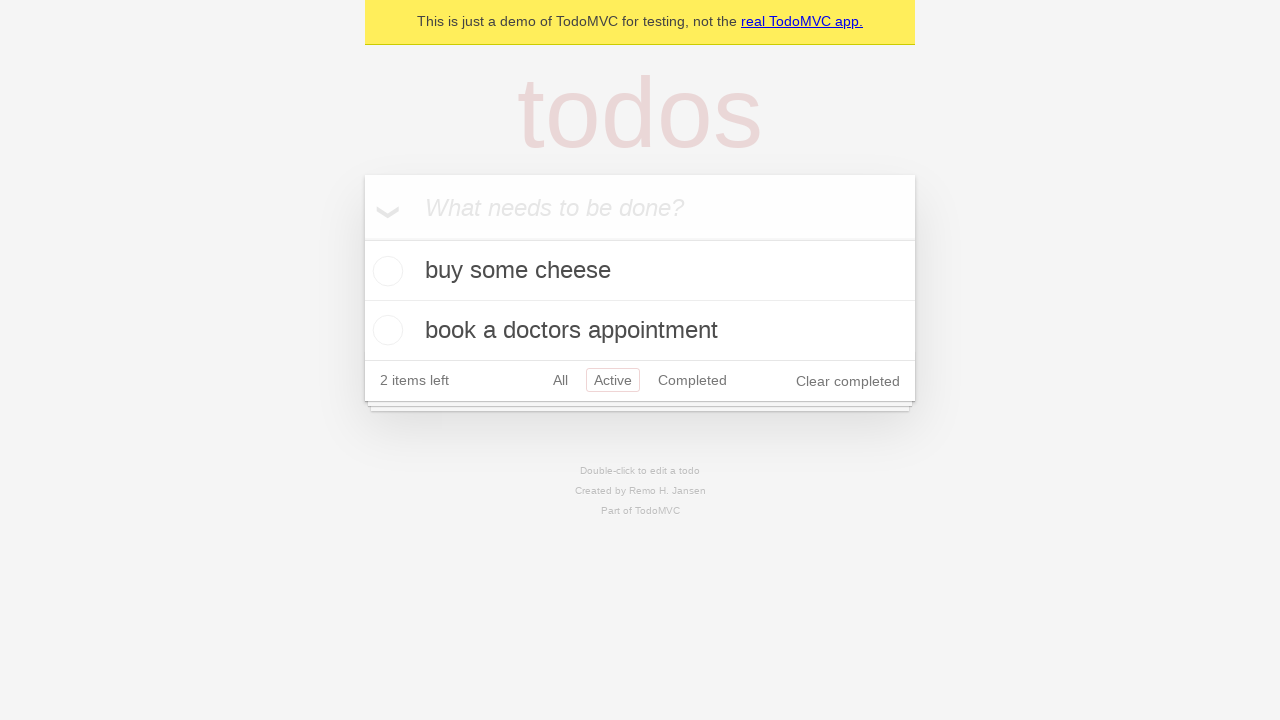

Filtered view loaded showing 2 active (incomplete) todo items
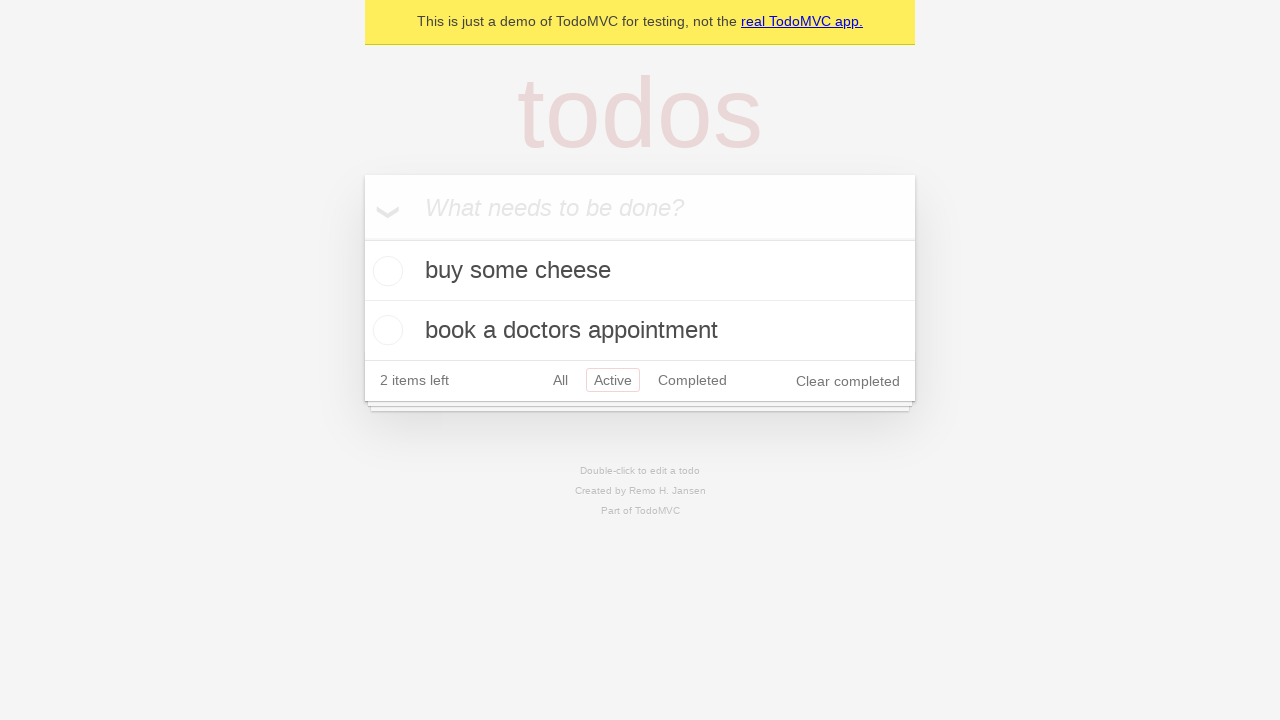

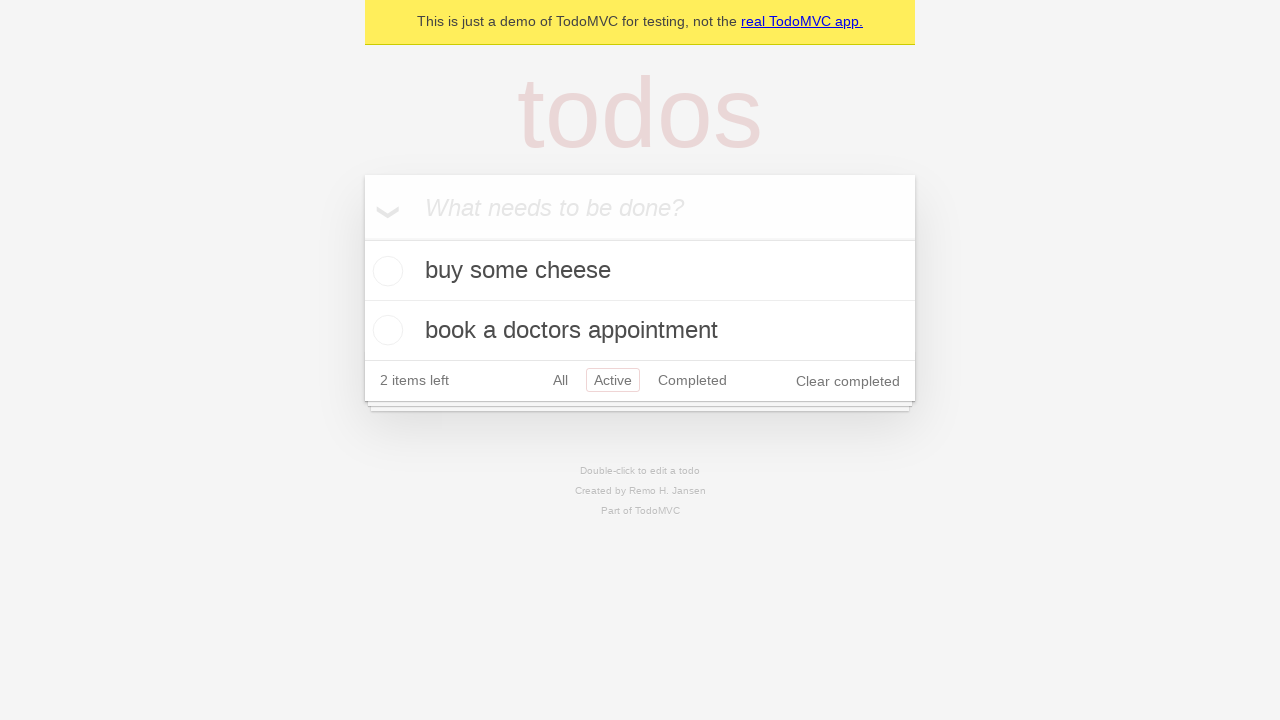